Tests iframe handling by switching between single and nested iframes, entering text in input fields within each frame context.

Starting URL: http://demo.automationtesting.in/Frames.html

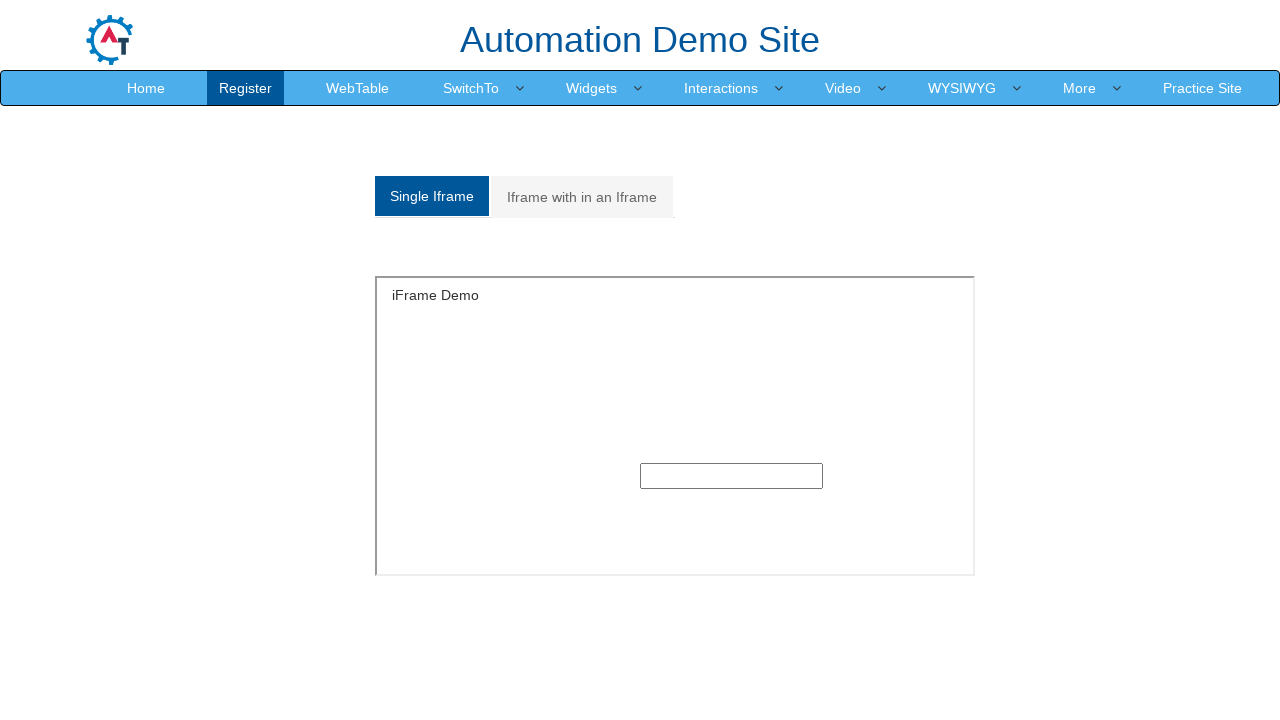

Located single iframe with id 'singleframe'
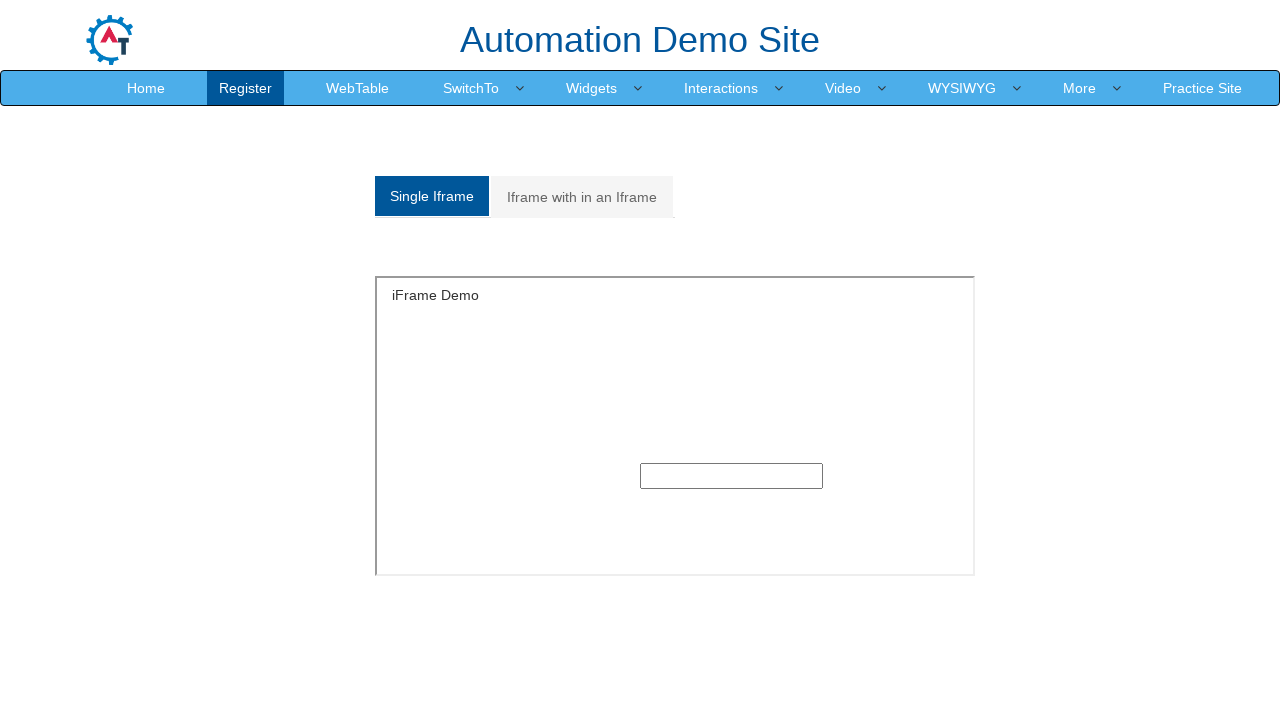

Entered text 'Milind' in input field within single iframe on #singleframe >> internal:control=enter-frame >> xpath=//input
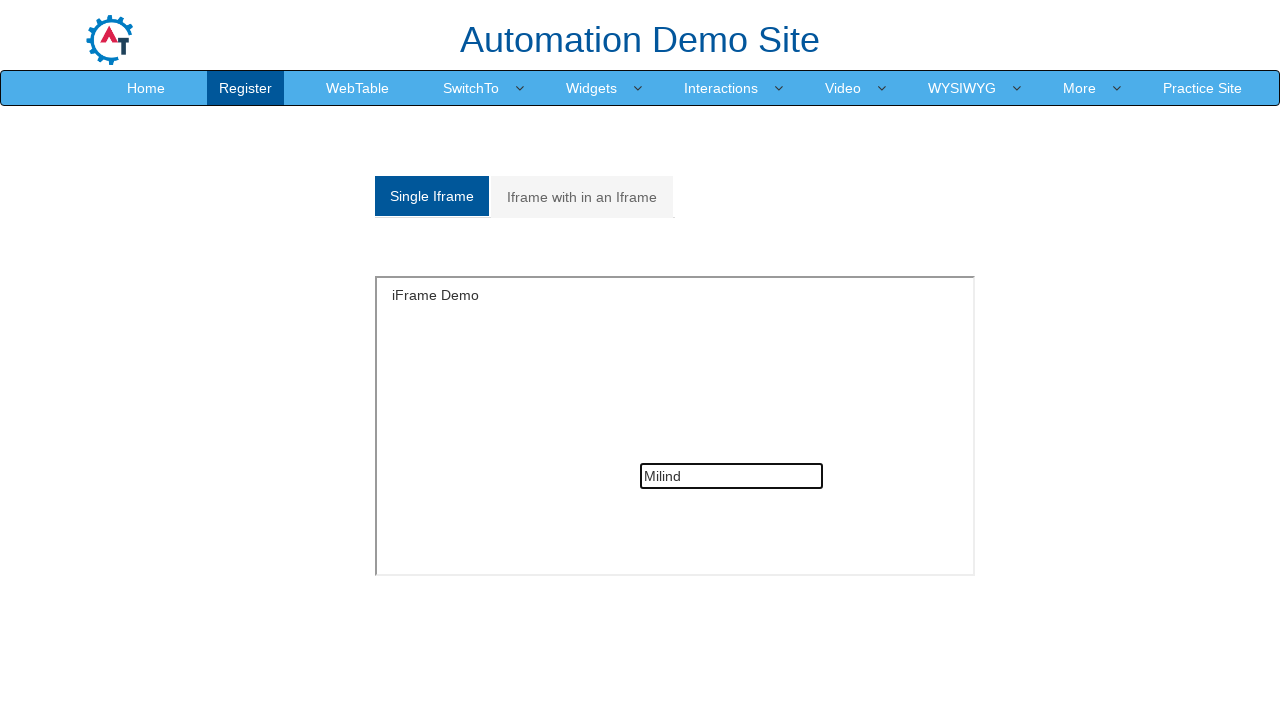

Clicked on 'Iframe with in an Iframe' tab to switch to nested iframe section at (582, 197) on text=Iframe with in an Iframe
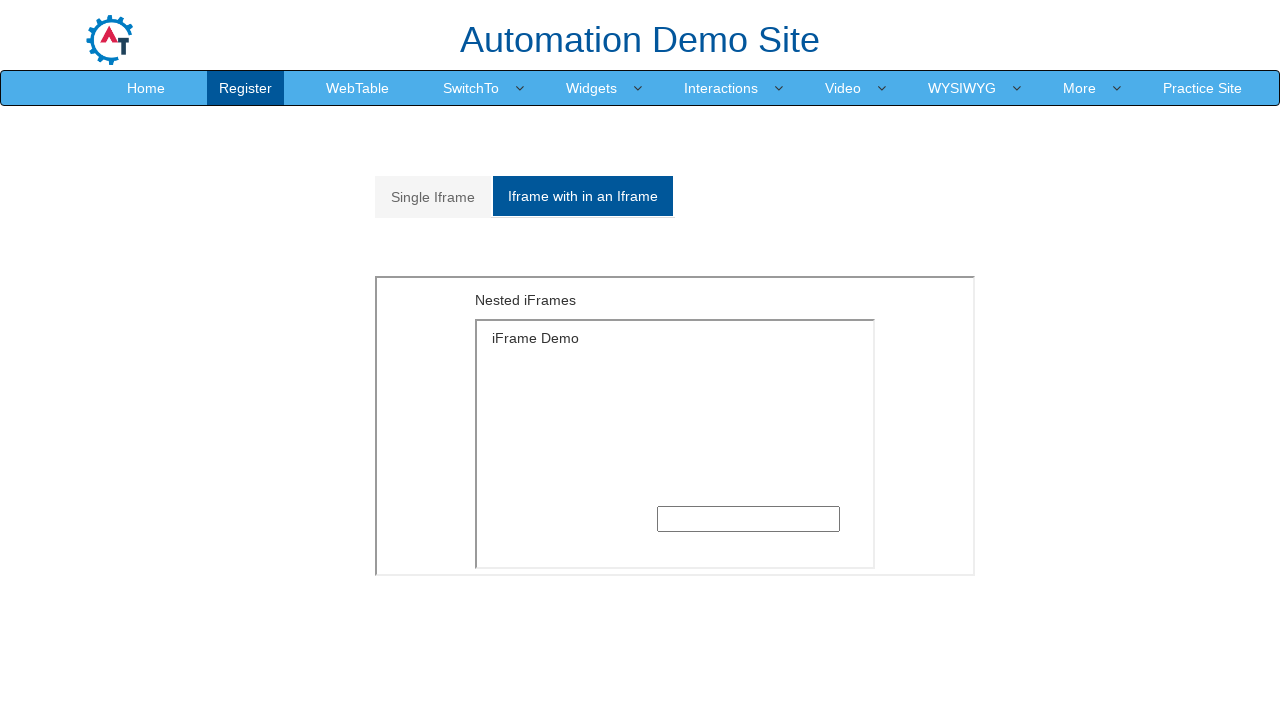

Waited 1000ms for nested iframe section to be ready
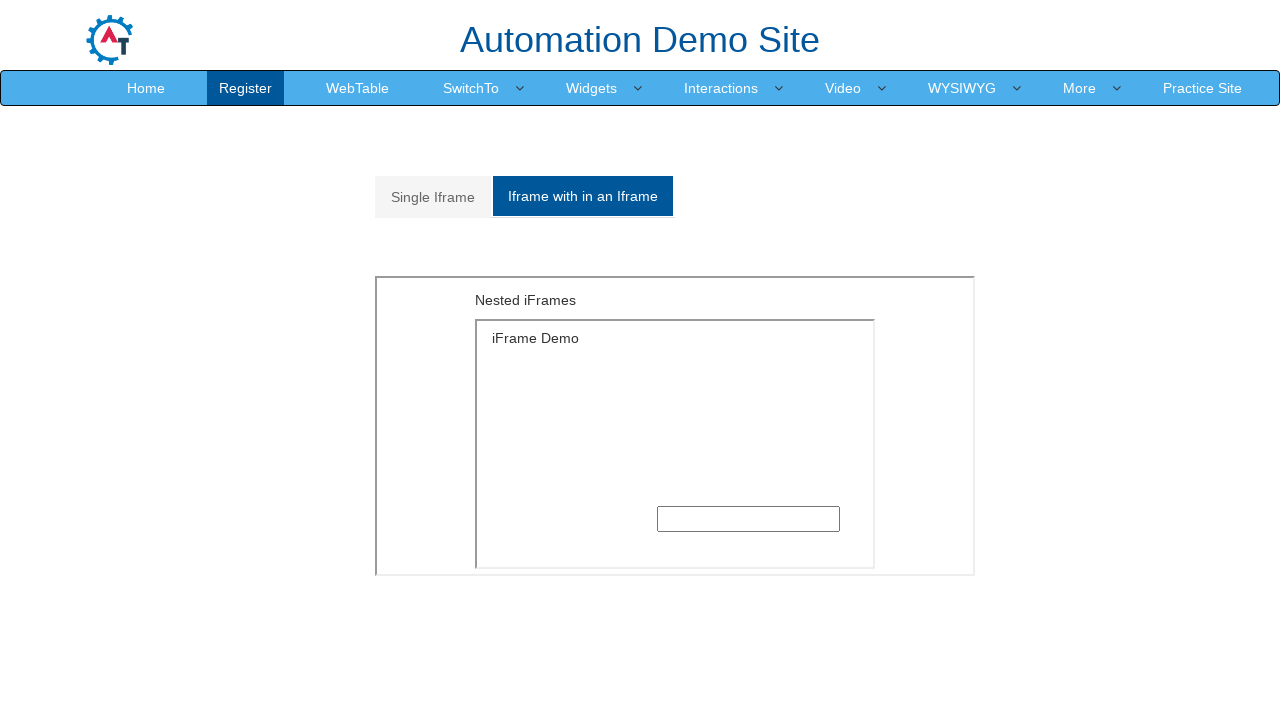

Located outer iframe (second iframe on page)
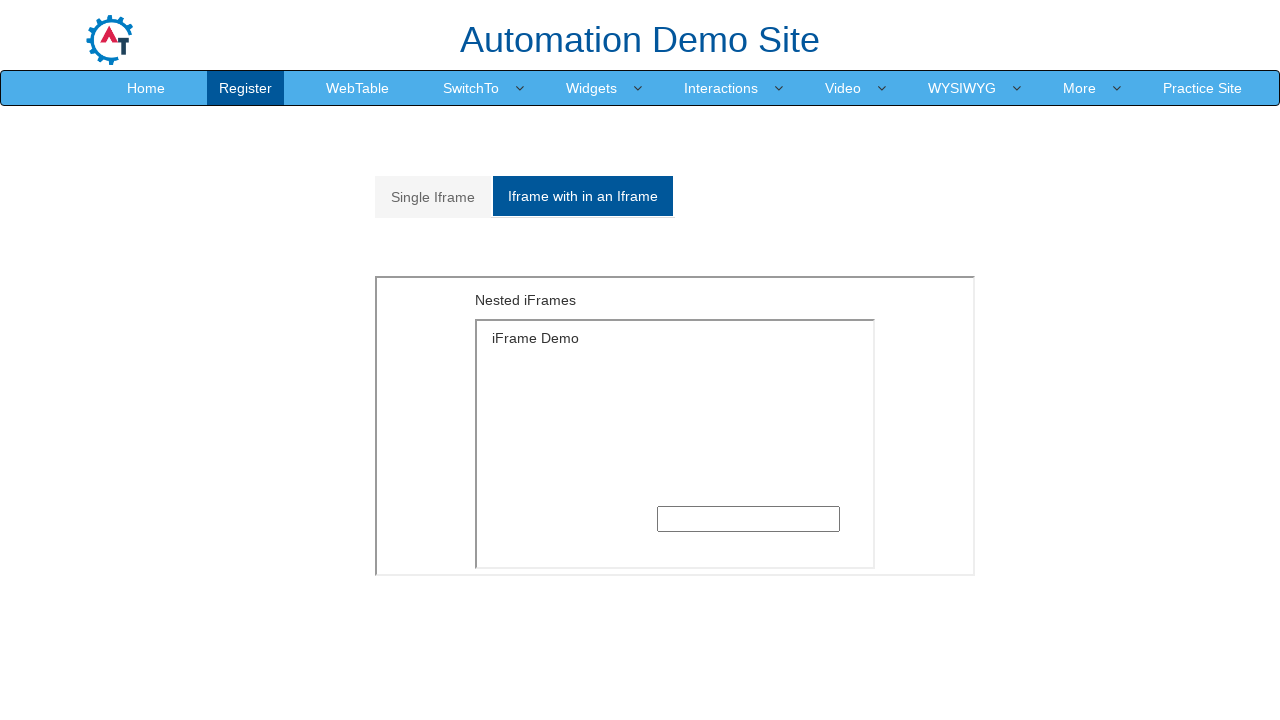

Located inner iframe within outer iframe
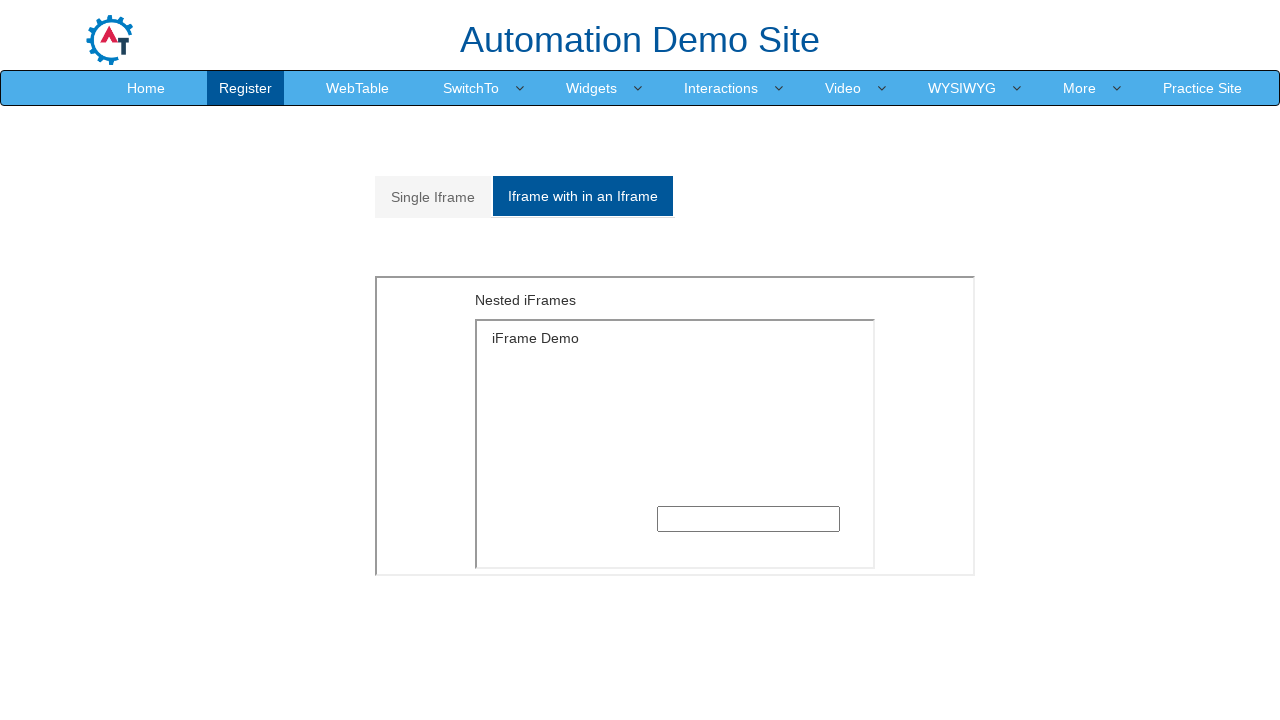

Entered text 'Mohapatra' in input field within nested iframe on iframe >> nth=1 >> internal:control=enter-frame >> iframe >> nth=0 >> internal:c
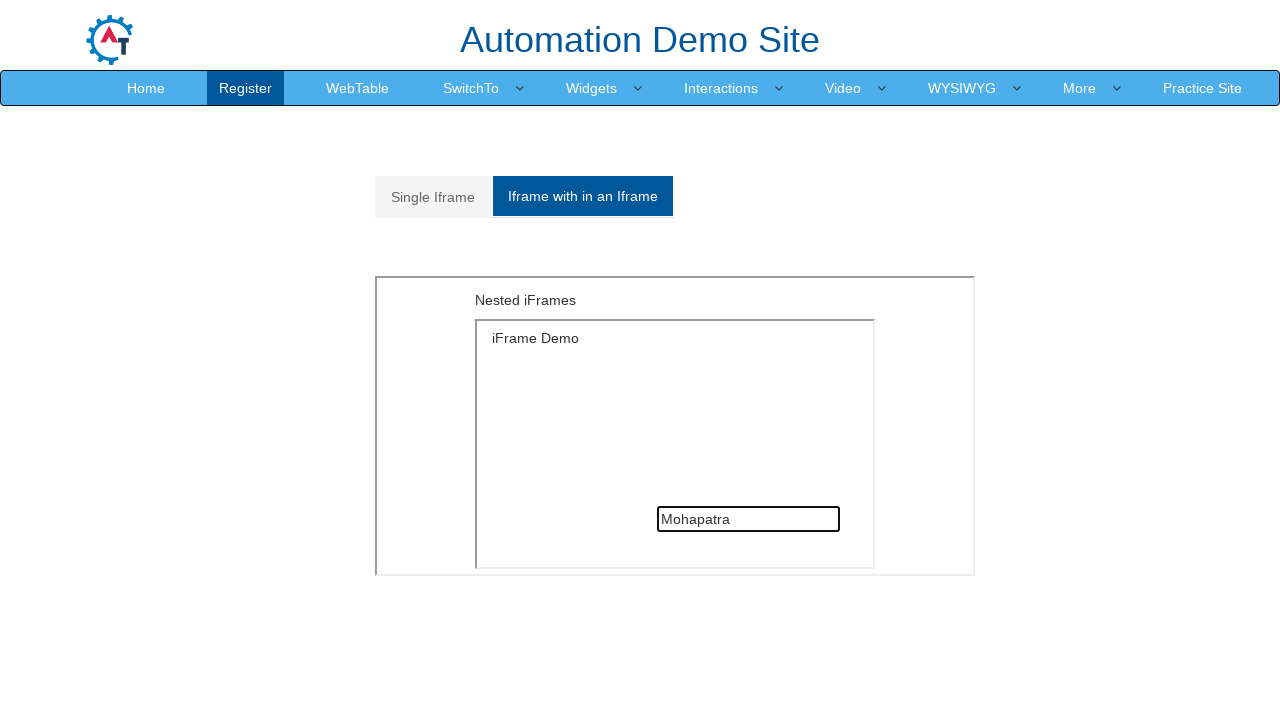

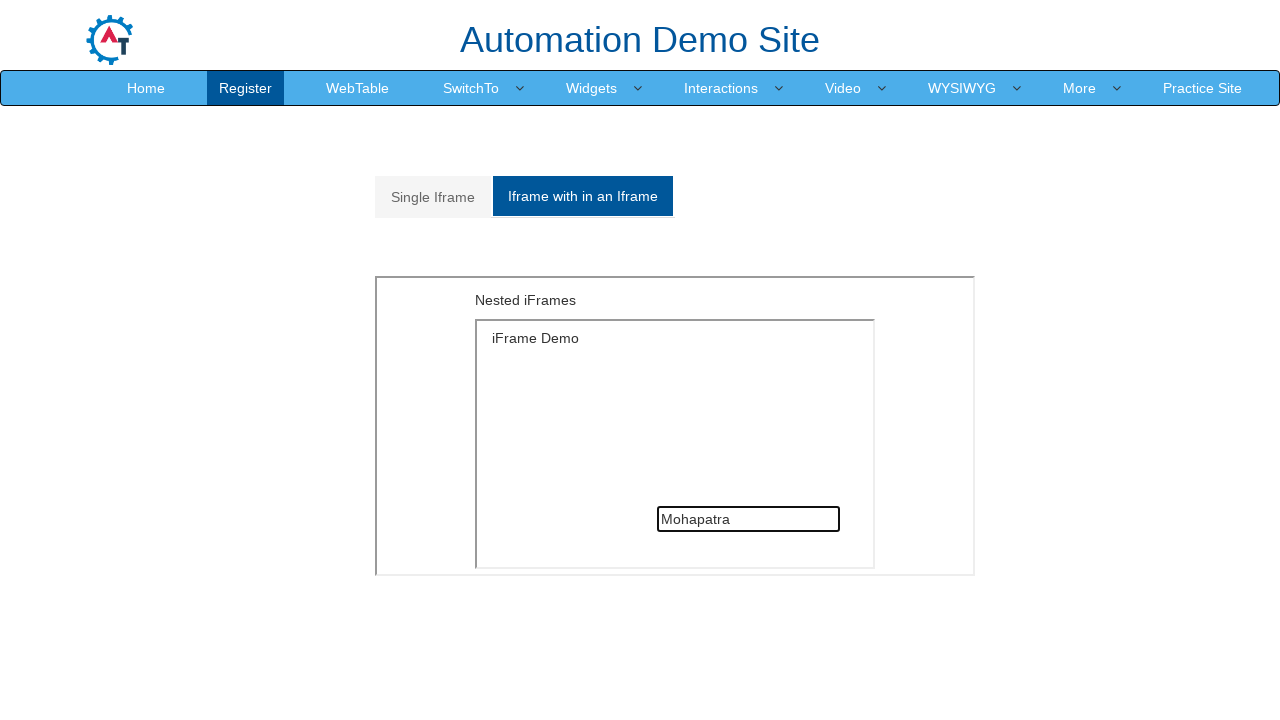